Tests a registration form by filling in first name, last name, and email fields, then submitting the form and verifying the success message

Starting URL: http://suninjuly.github.io/registration1.html

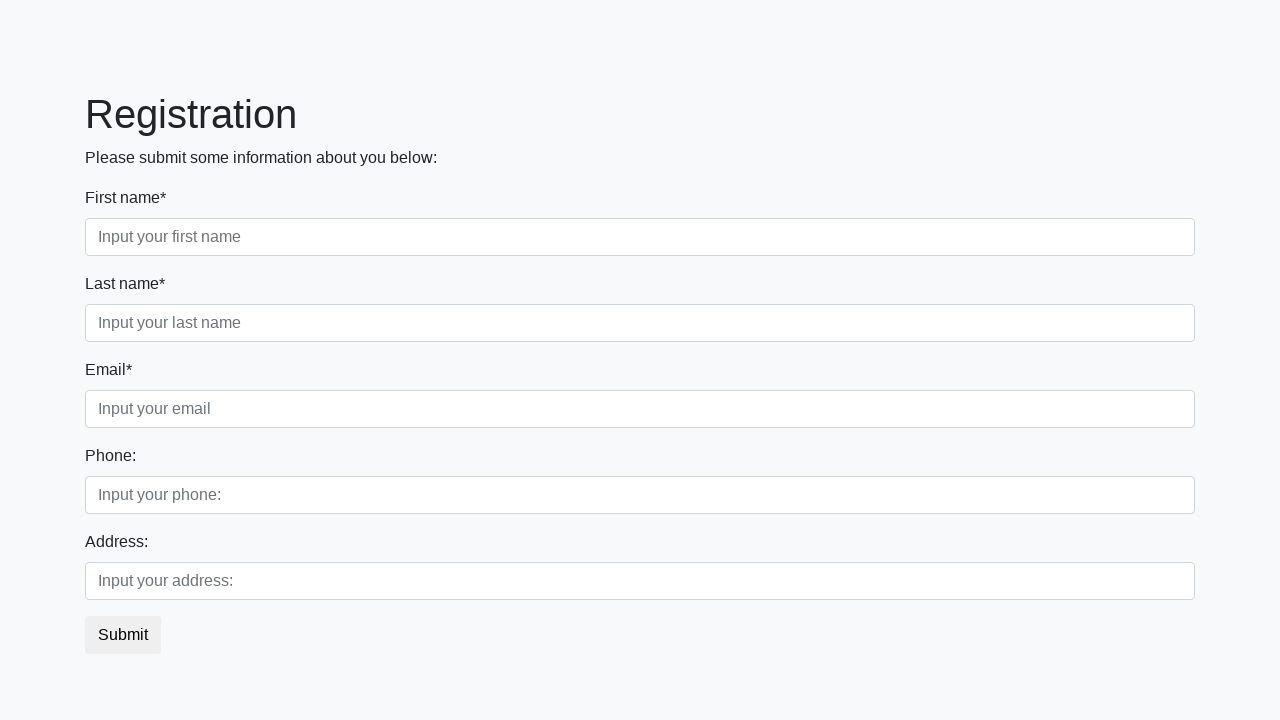

Filled in first name field with 'John' on //div[@class="first_block"]//input[@class="form-control first"]
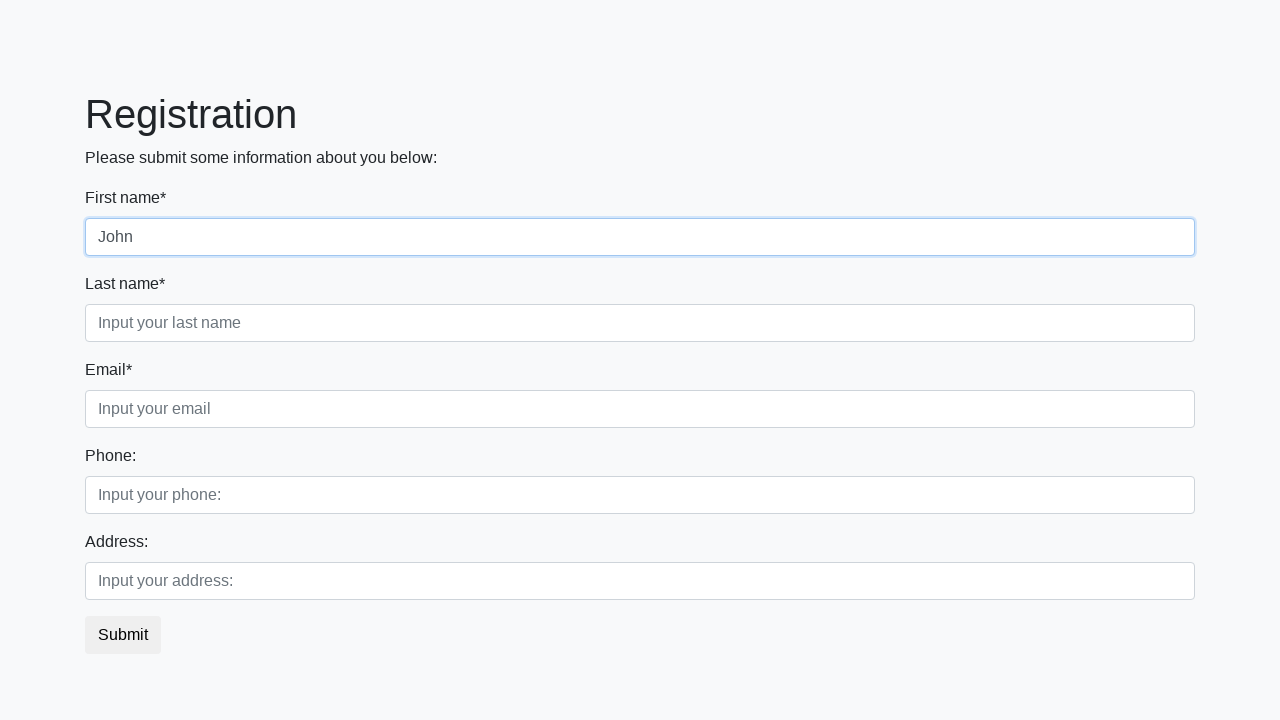

Filled in last name field with 'Smith' on //div[@class="first_block"]//input[@class="form-control second"]
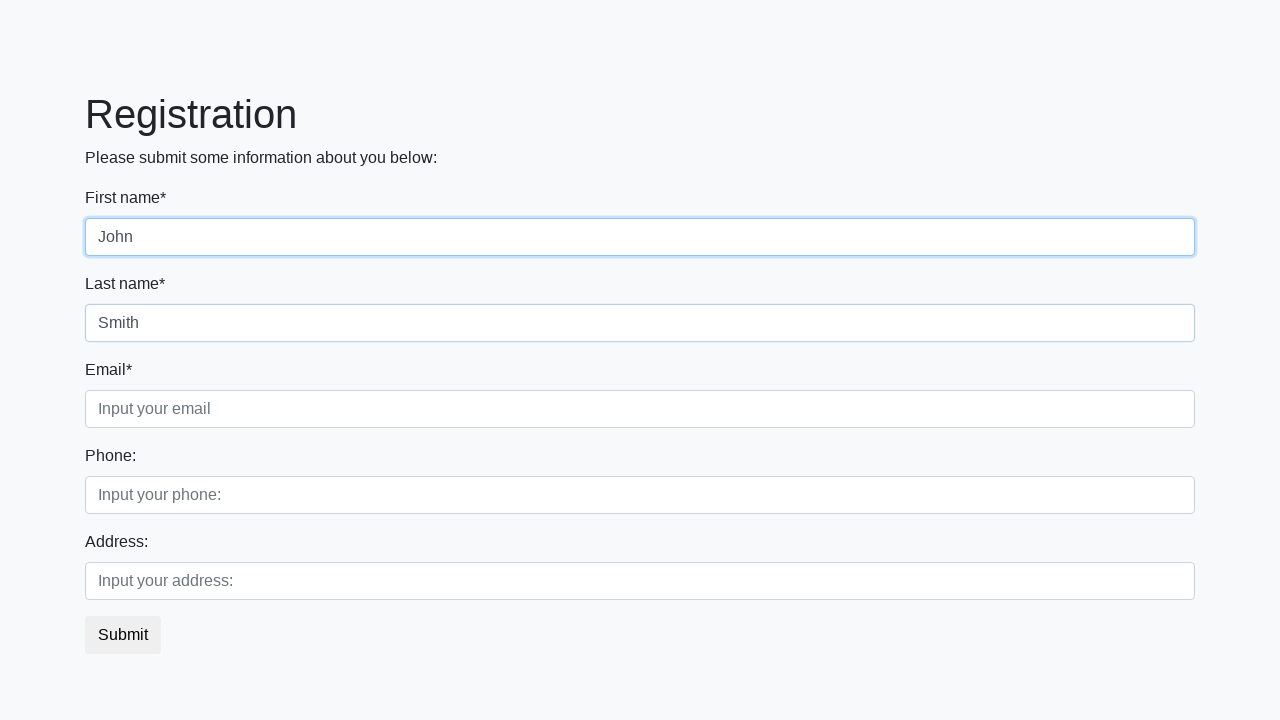

Filled in email field with 'john.smith@example.com' on //div[@class="first_block"]//input[@class="form-control third"]
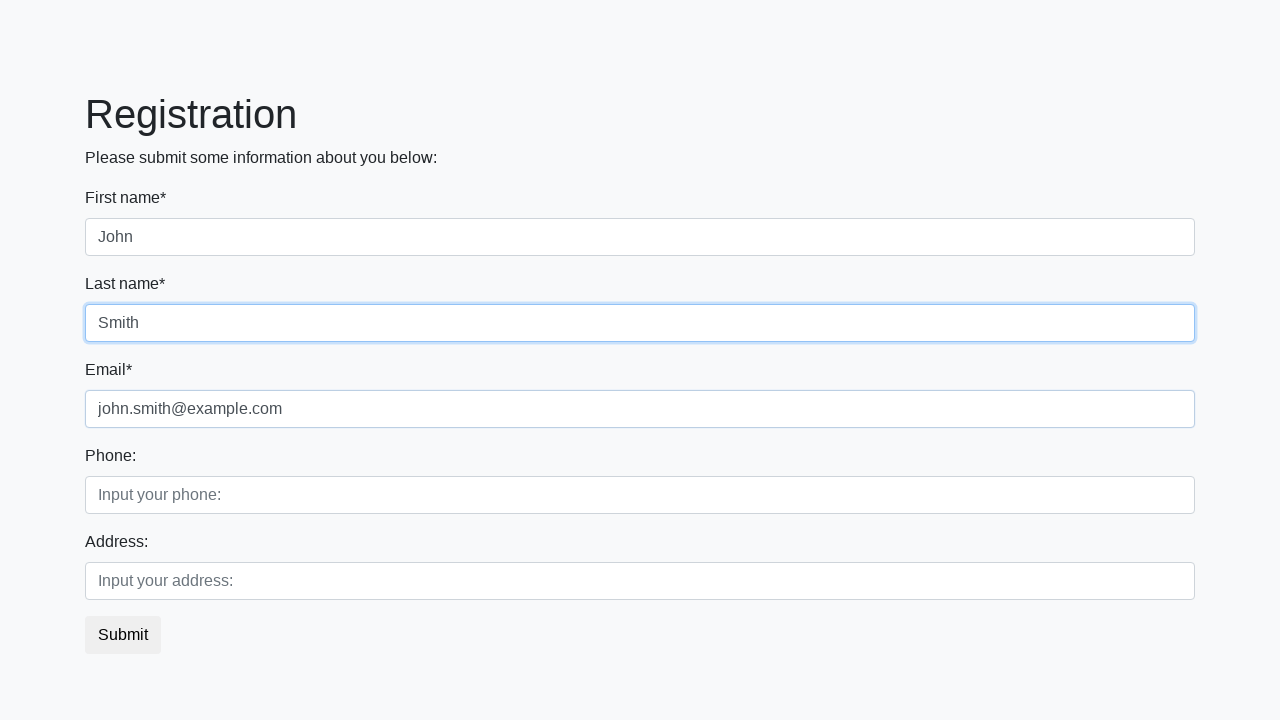

Clicked submit button to register at (123, 635) on button.btn
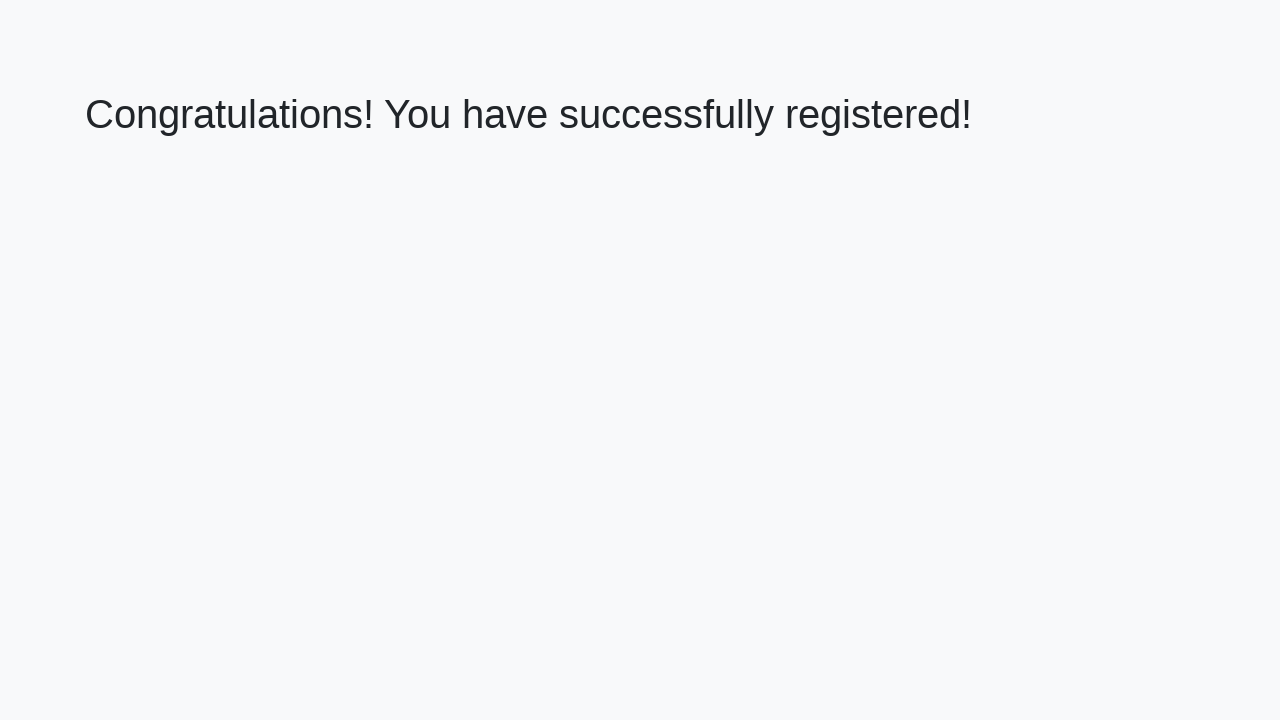

Success message loaded
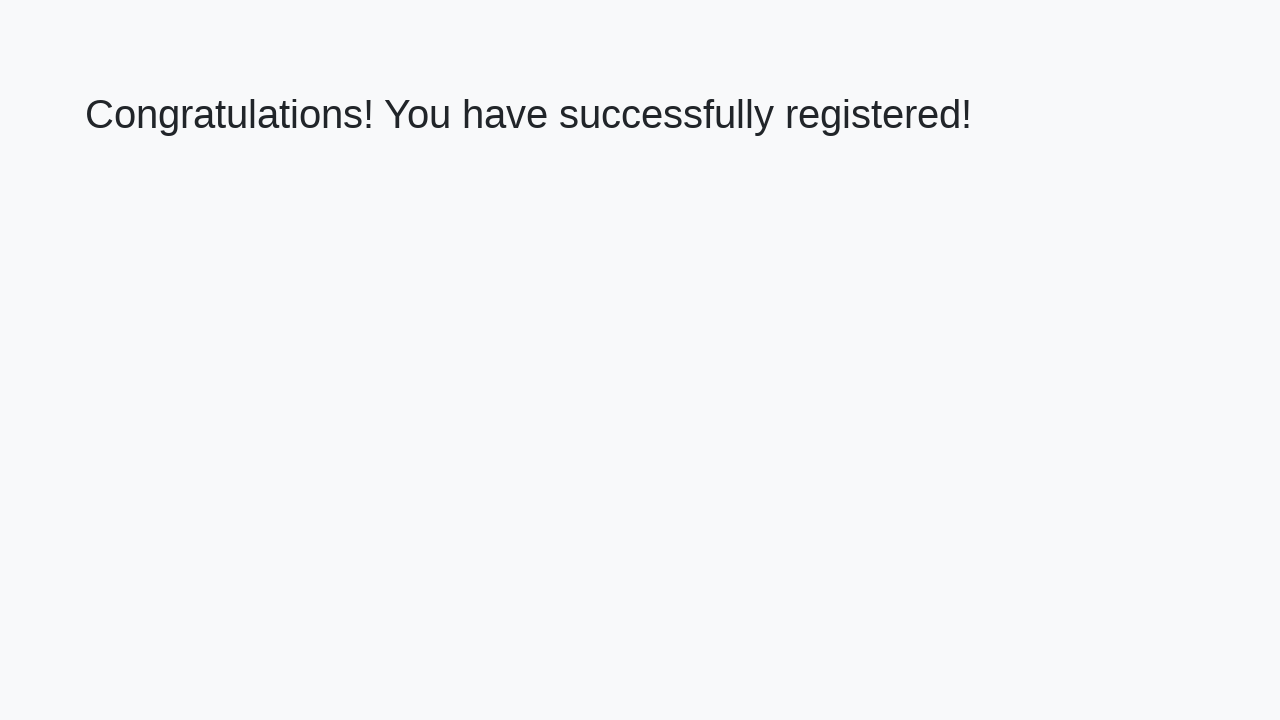

Retrieved success message text
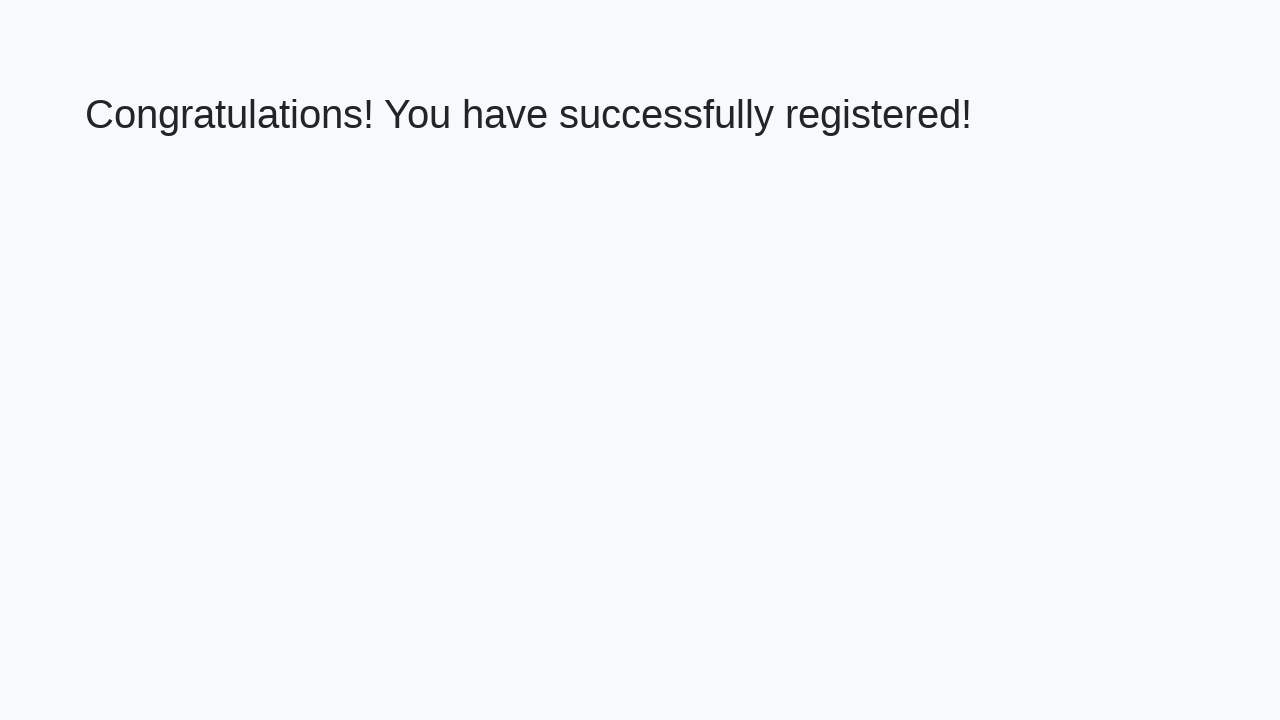

Verified success message: 'Congratulations! You have successfully registered!'
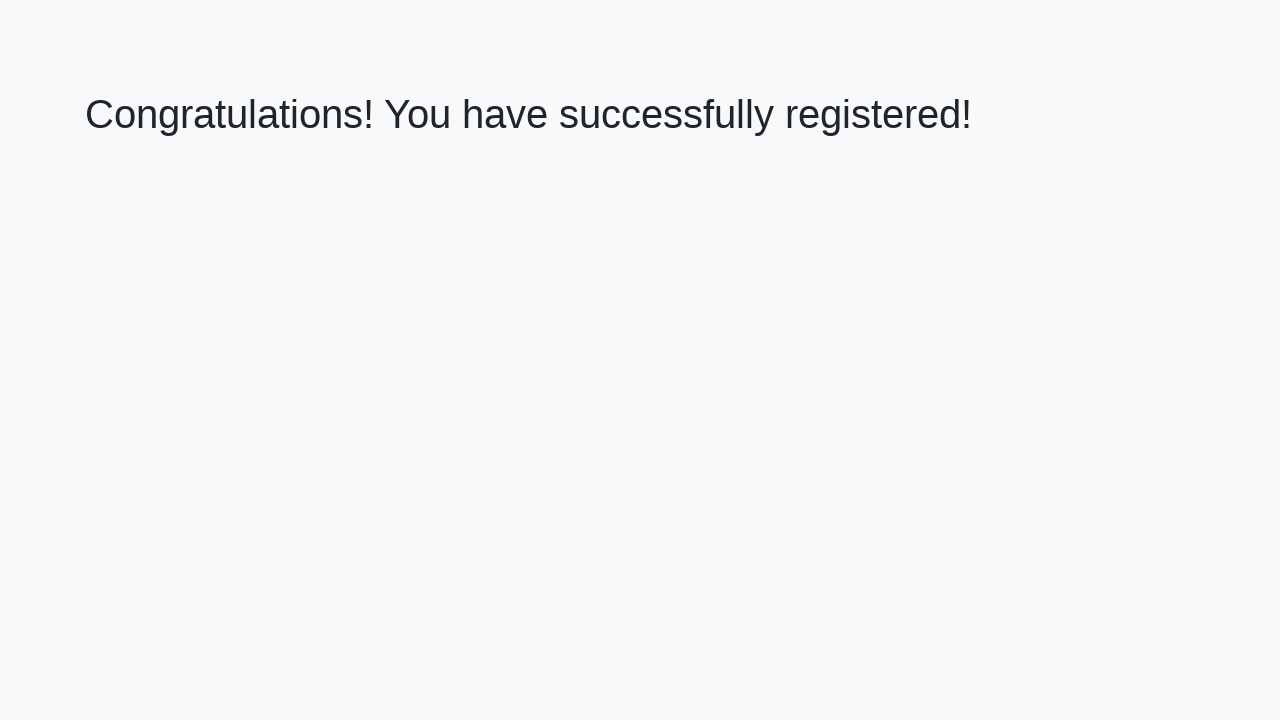

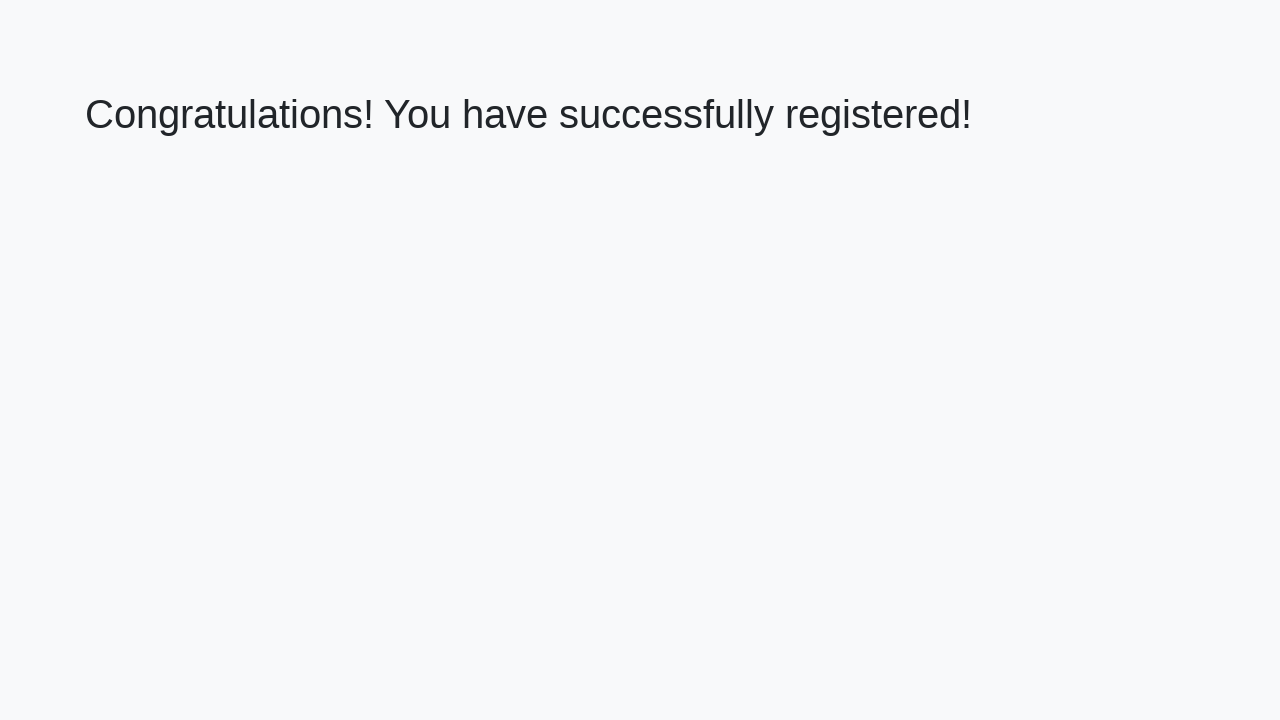